Tests ReactJS custom dropdown by selecting various contact names (Jenny Hess, Stevie Feliciano, Matt) and verifying the alert displays the selection.

Starting URL: https://react.semantic-ui.com/maximize/dropdown-example-selection/

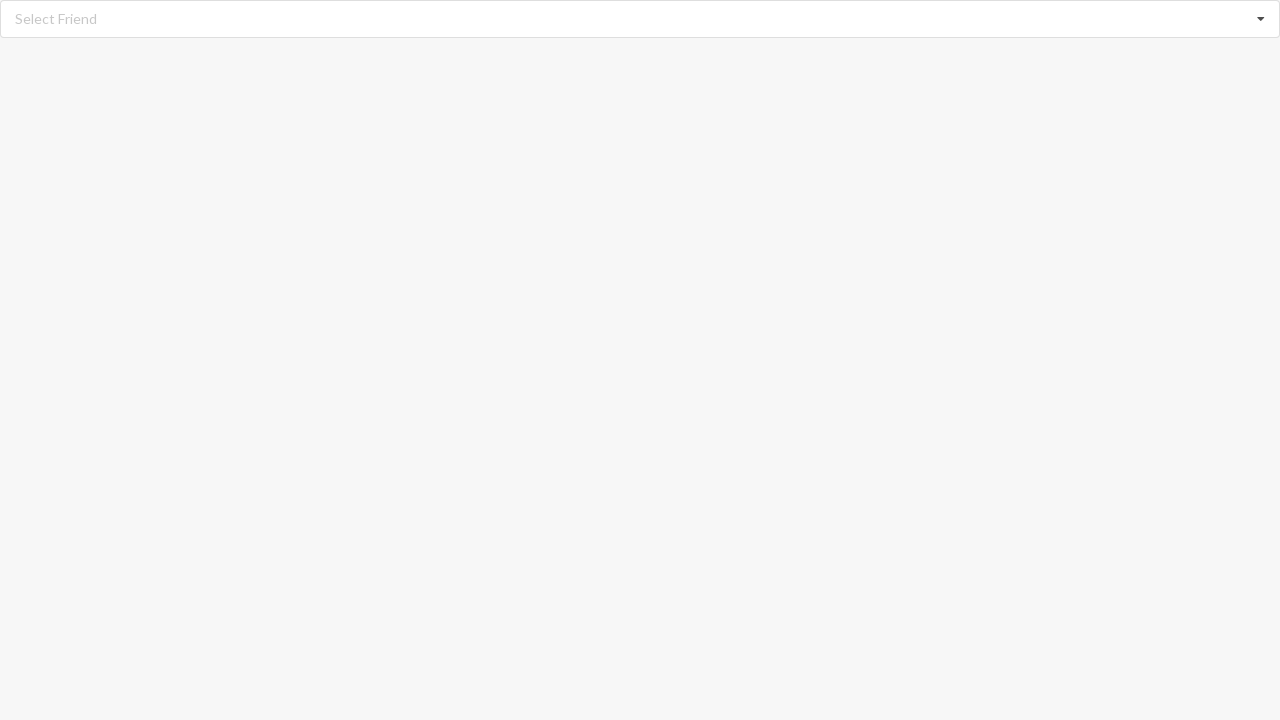

Clicked on ReactJS dropdown to open options at (640, 19) on xpath=//div[@role='listbox']
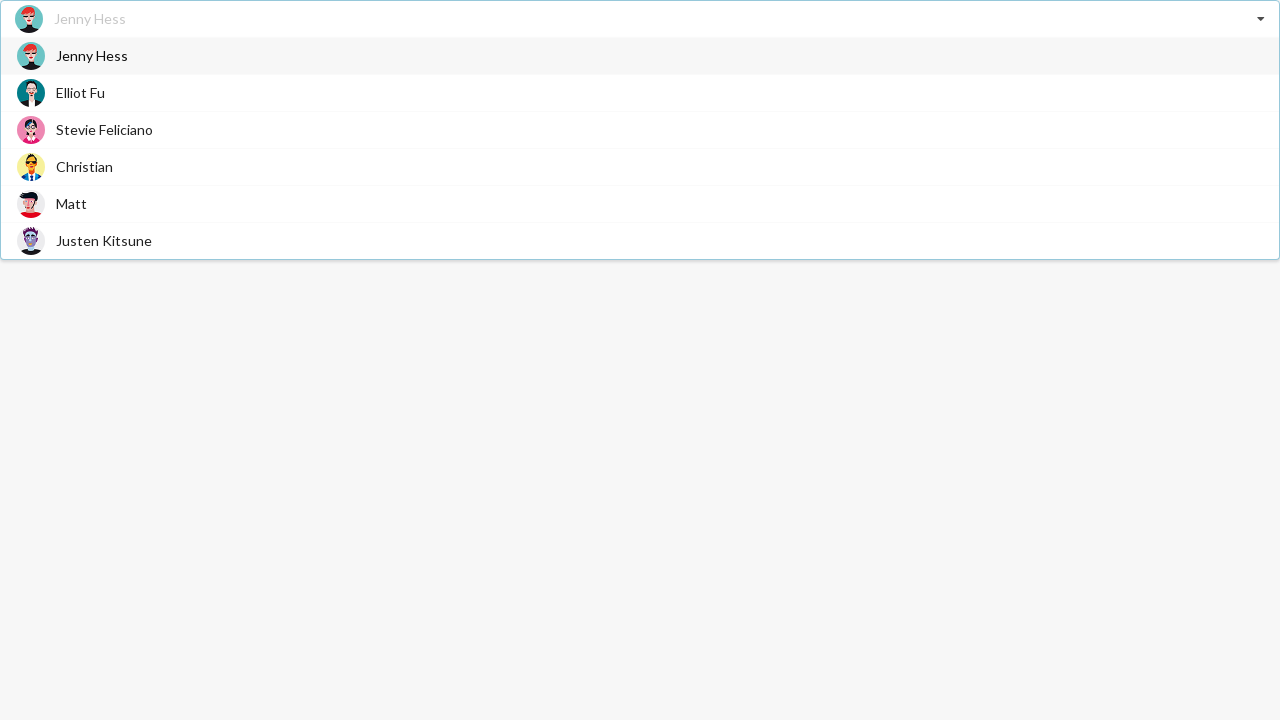

Waited for dropdown options to appear
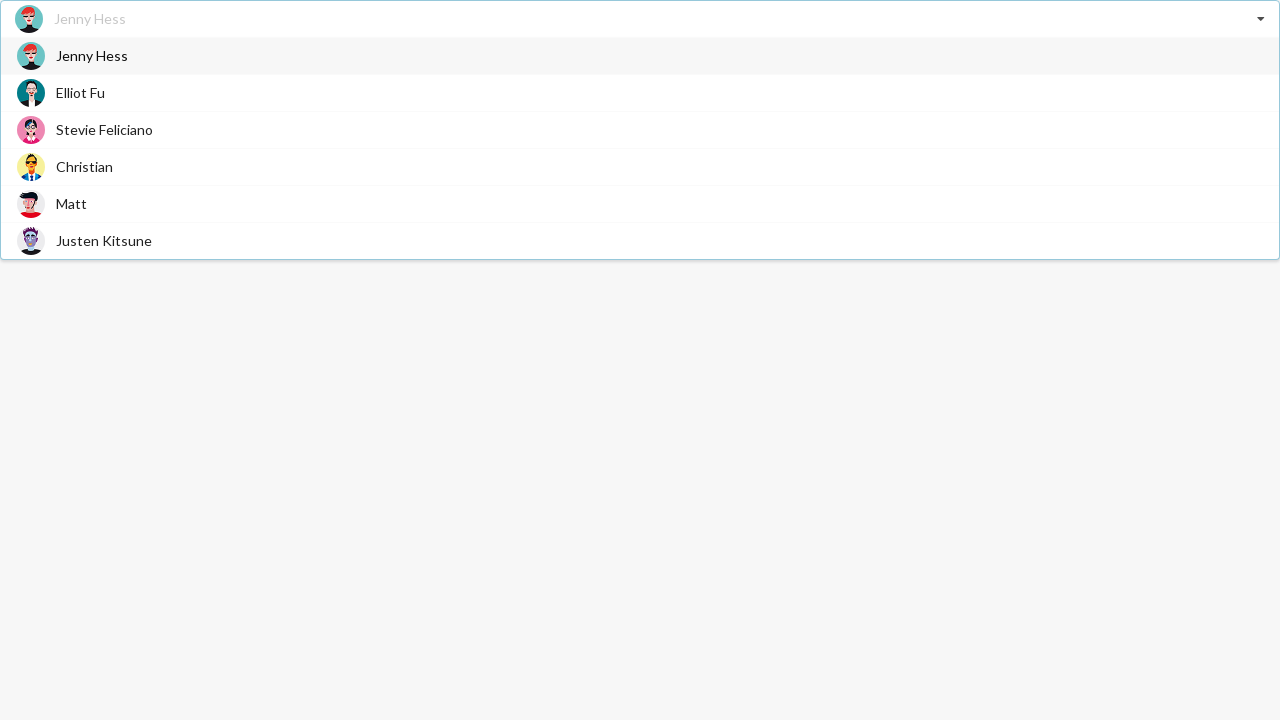

Selected 'Jenny Hess' from dropdown at (92, 56) on xpath=//div[@role='option']//span[text()='Jenny Hess']
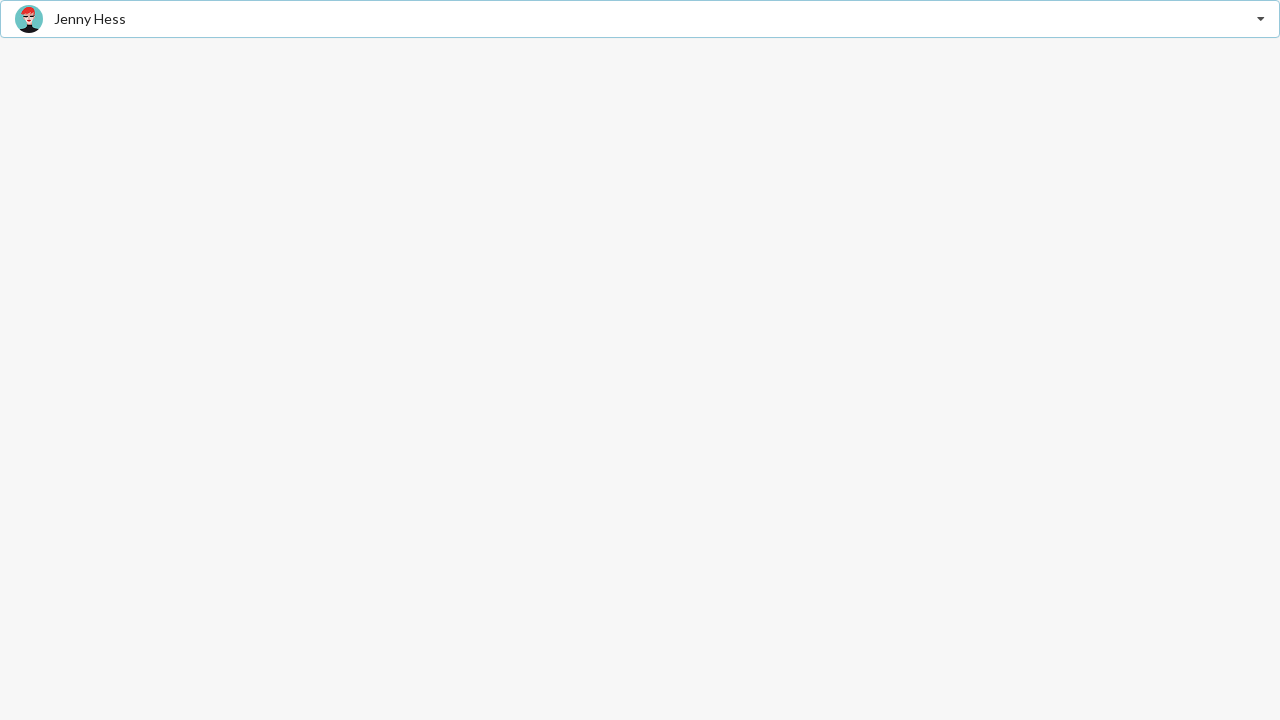

Verified alert displays 'Jenny Hess'
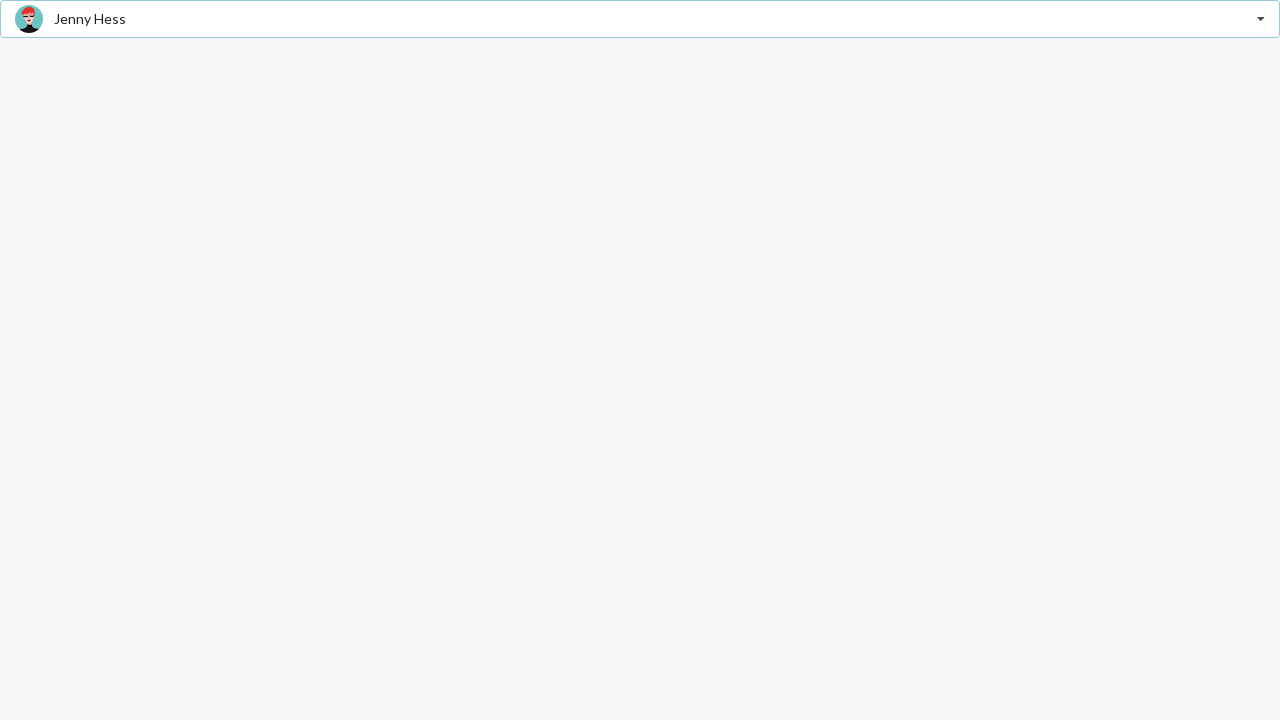

Clicked on ReactJS dropdown to open options at (640, 19) on xpath=//div[@role='listbox']
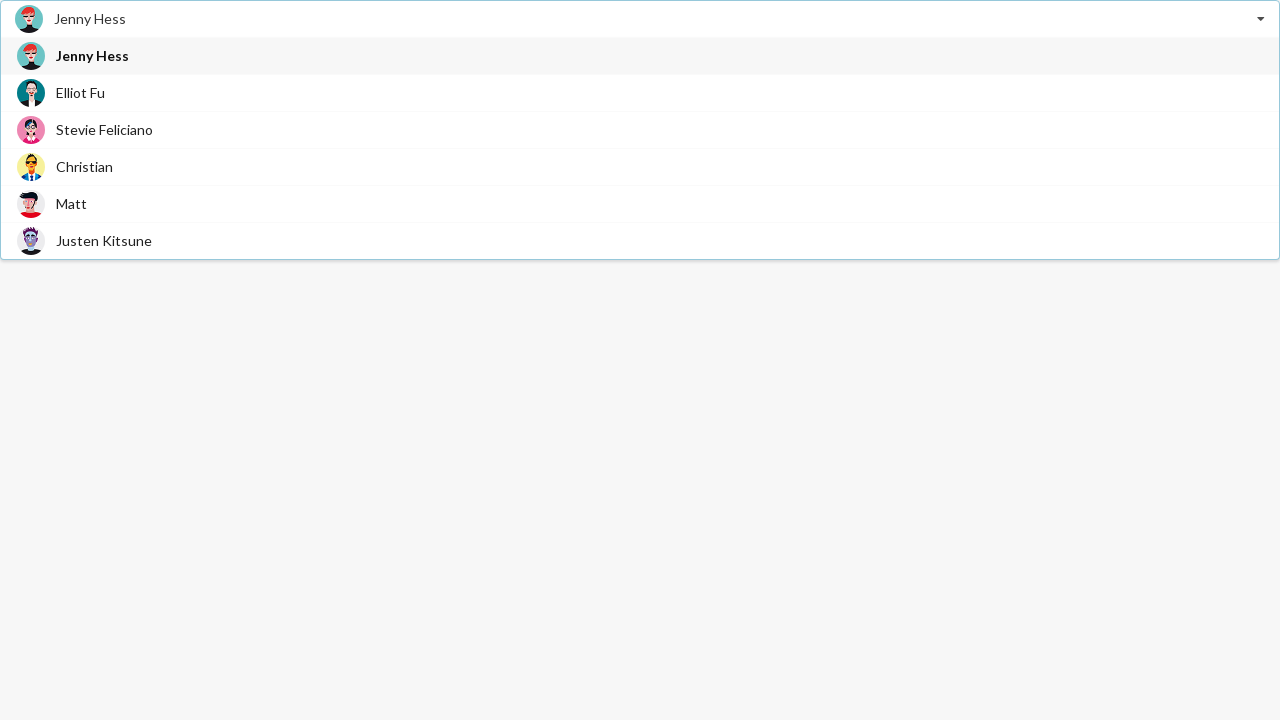

Waited for dropdown options to appear
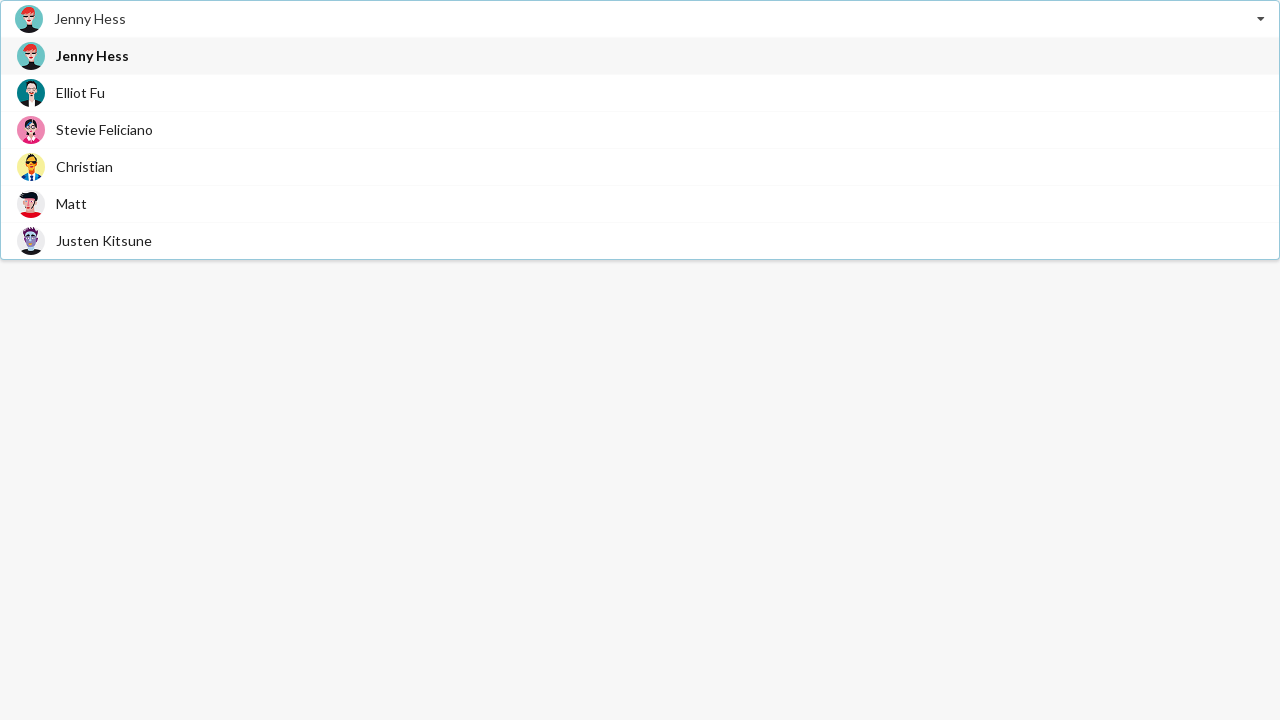

Selected 'Stevie Feliciano' from dropdown at (104, 130) on xpath=//div[@role='option']//span[text()='Stevie Feliciano']
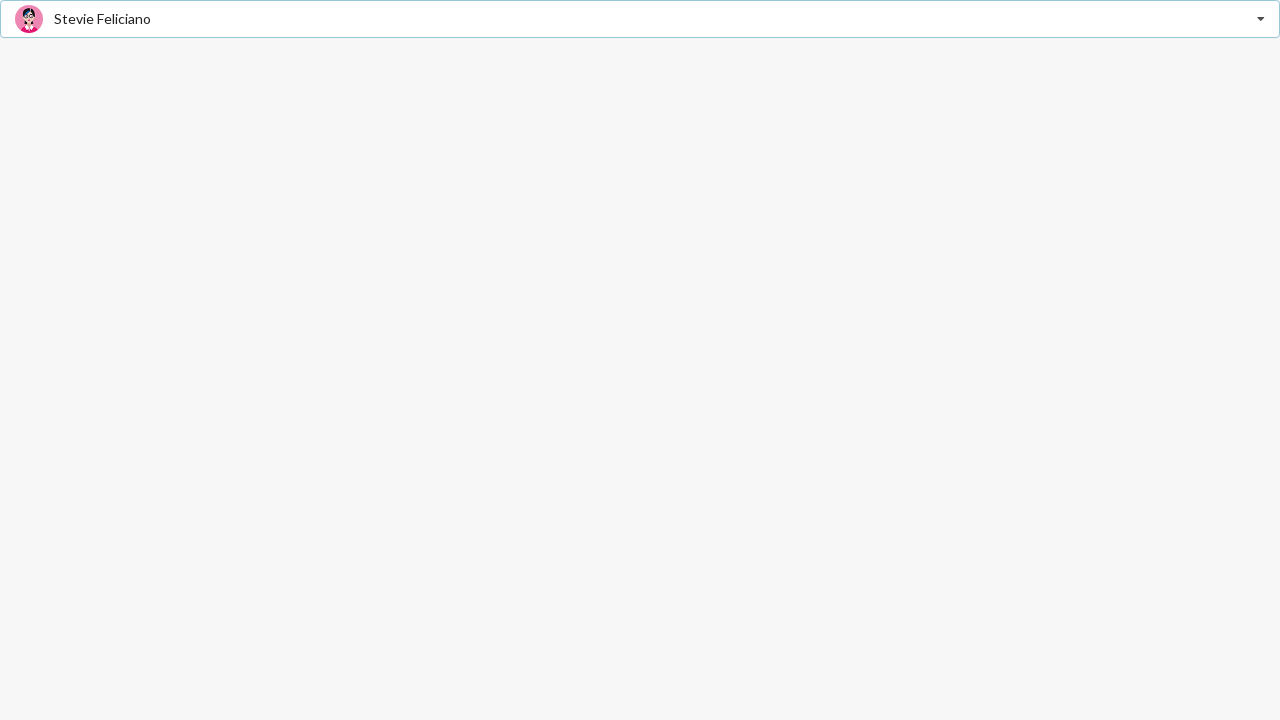

Verified alert displays 'Stevie Feliciano'
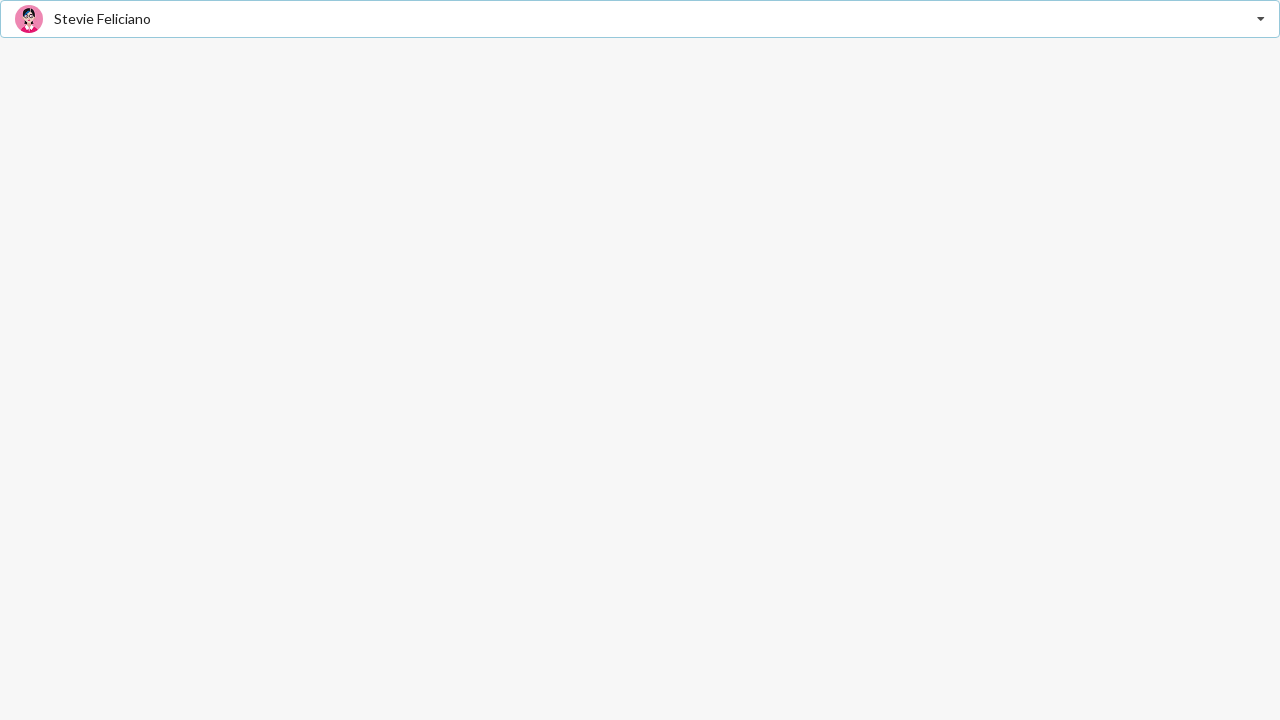

Clicked on ReactJS dropdown to open options at (640, 19) on xpath=//div[@role='listbox']
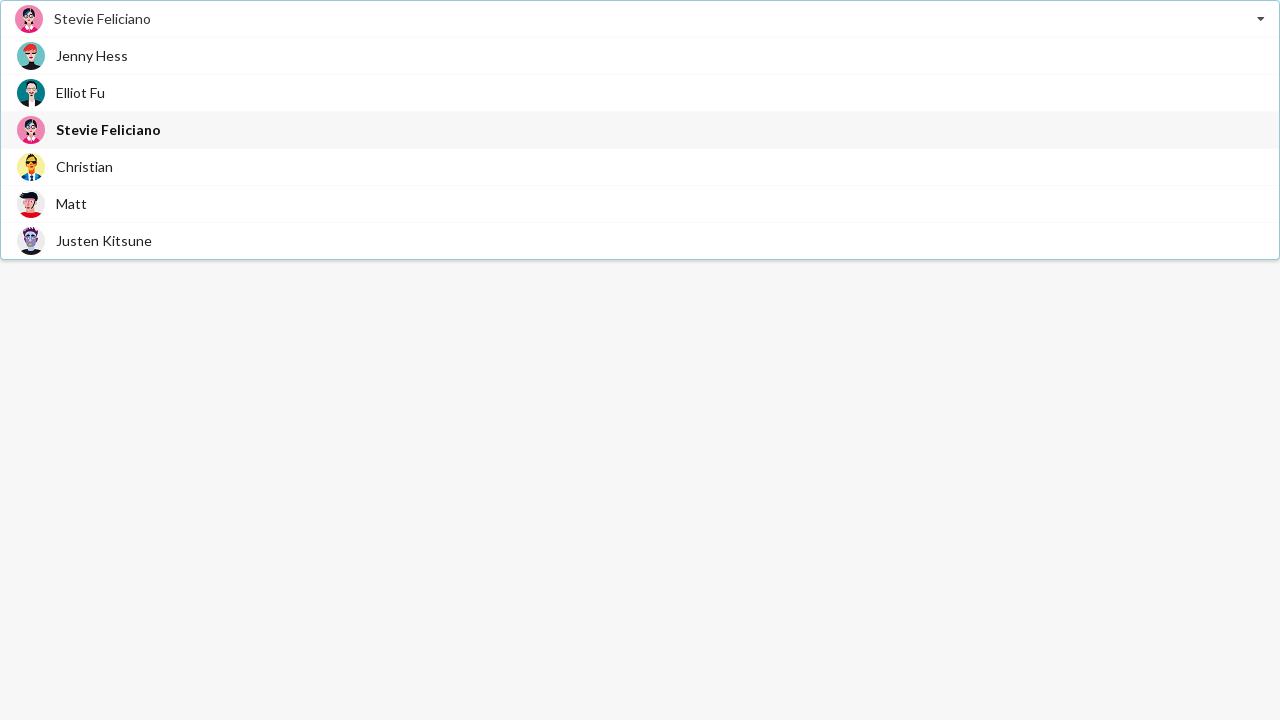

Waited for dropdown options to appear
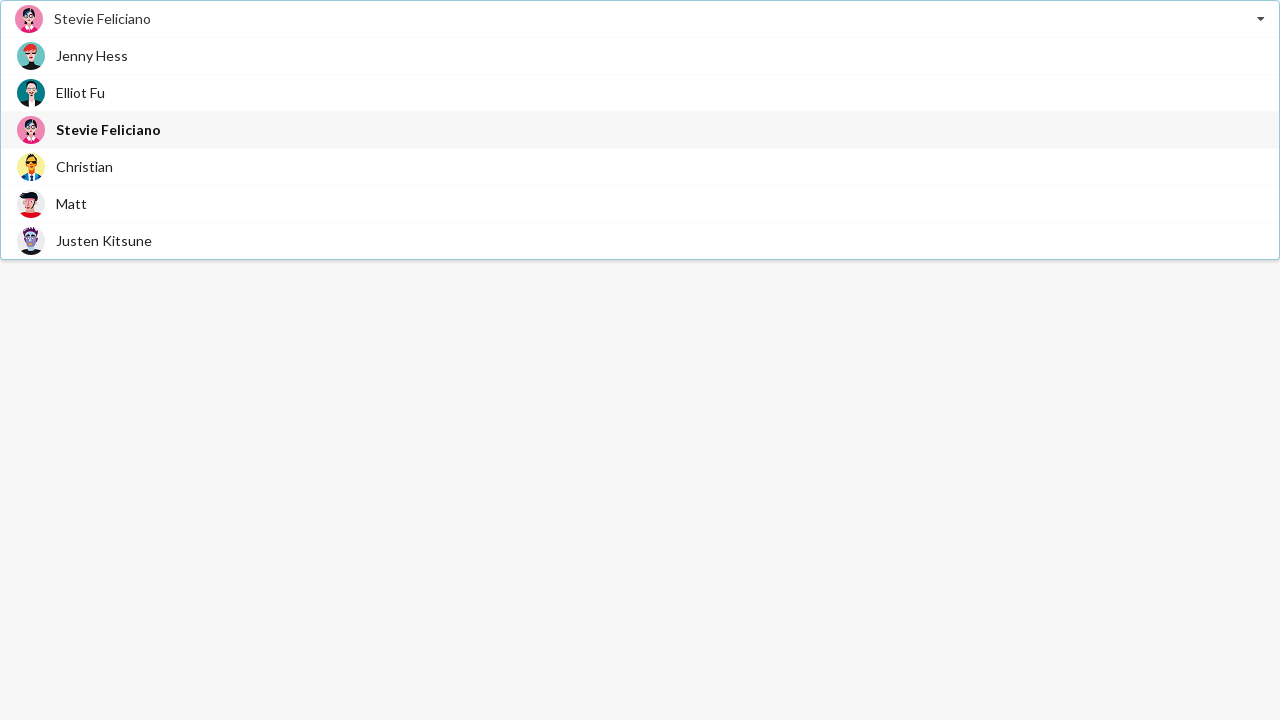

Selected 'Matt' from dropdown at (72, 204) on xpath=//div[@role='option']//span[text()='Matt']
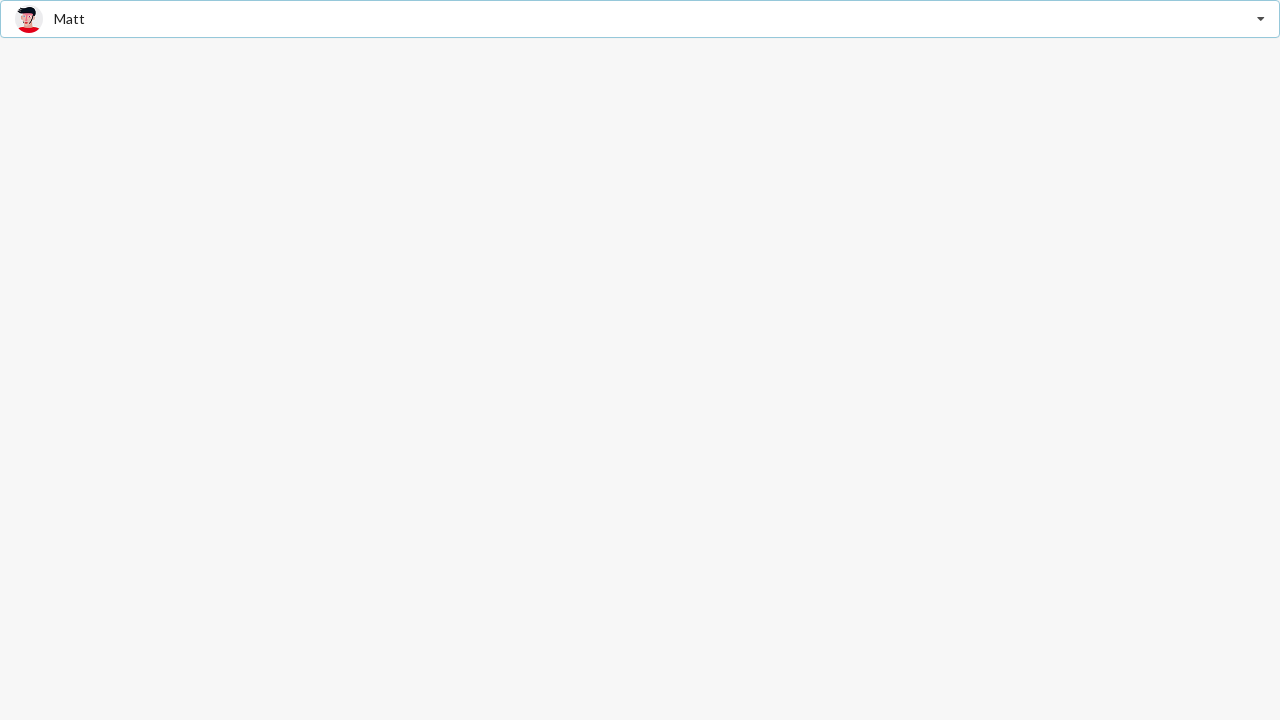

Verified alert displays 'Matt'
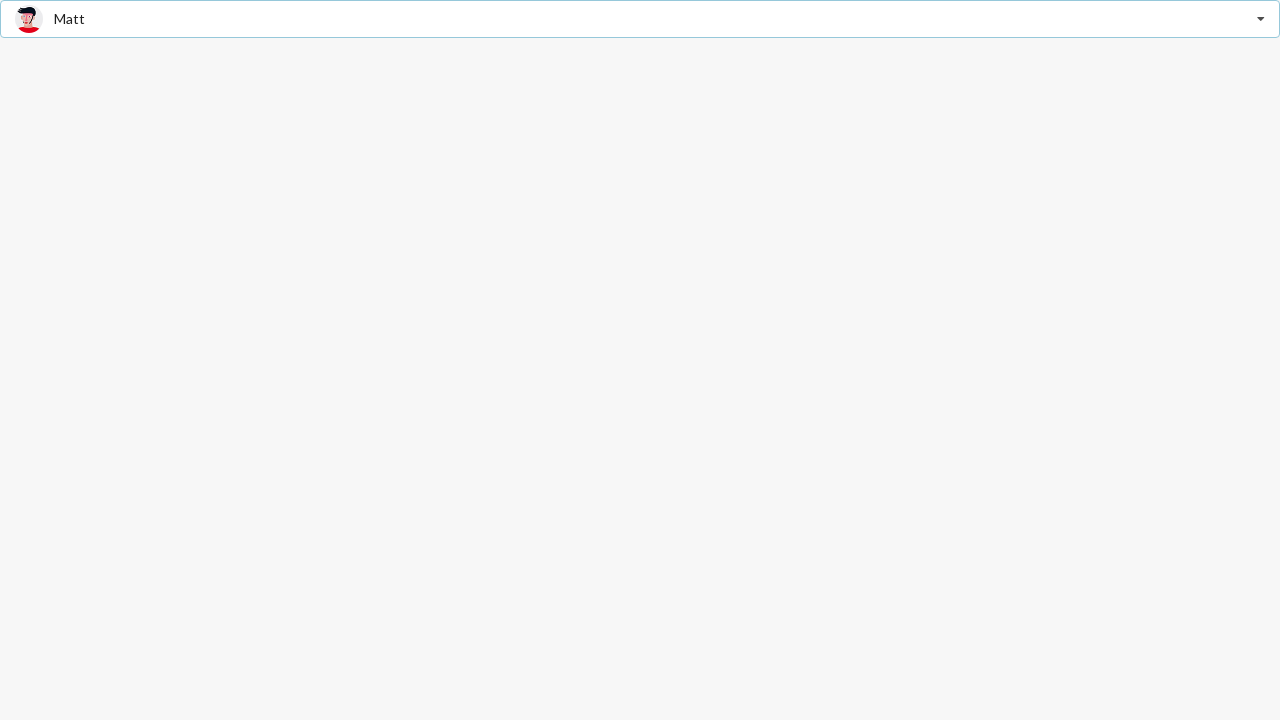

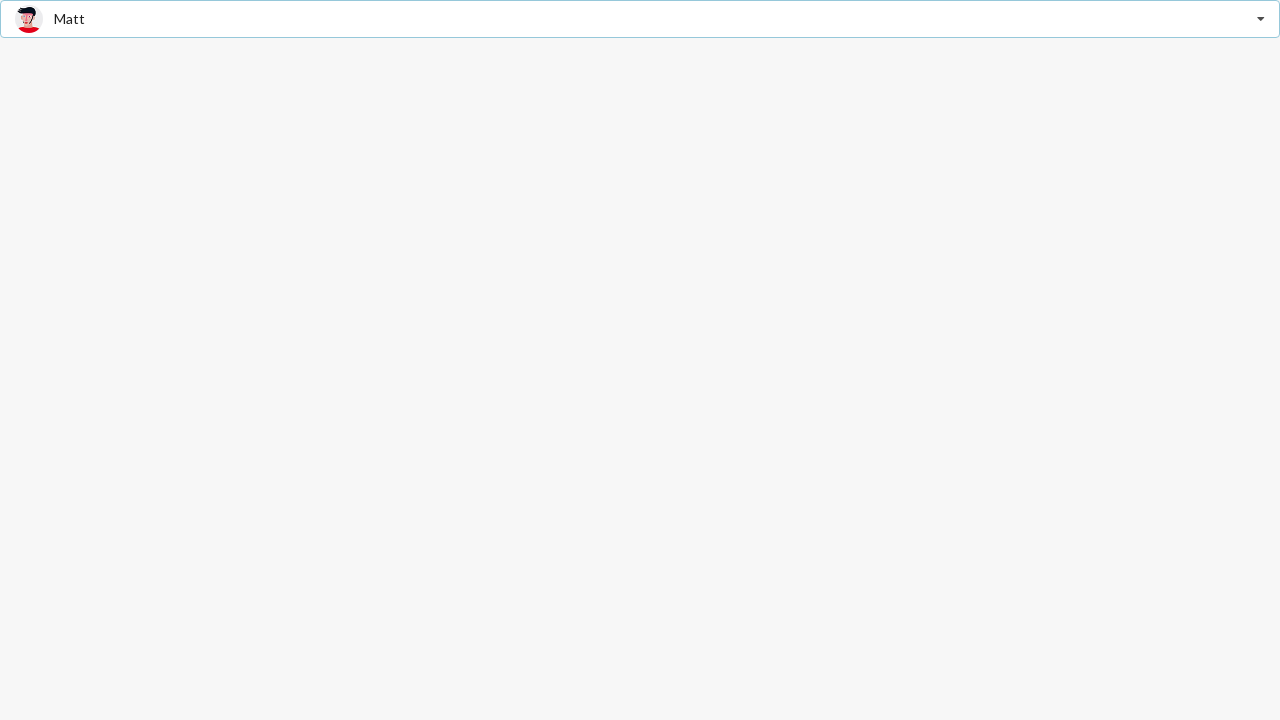